Tests element visibility and fills in displayed form fields including email, education textarea, and selects age radio button

Starting URL: https://automationfc.github.io/basic-form/index.html

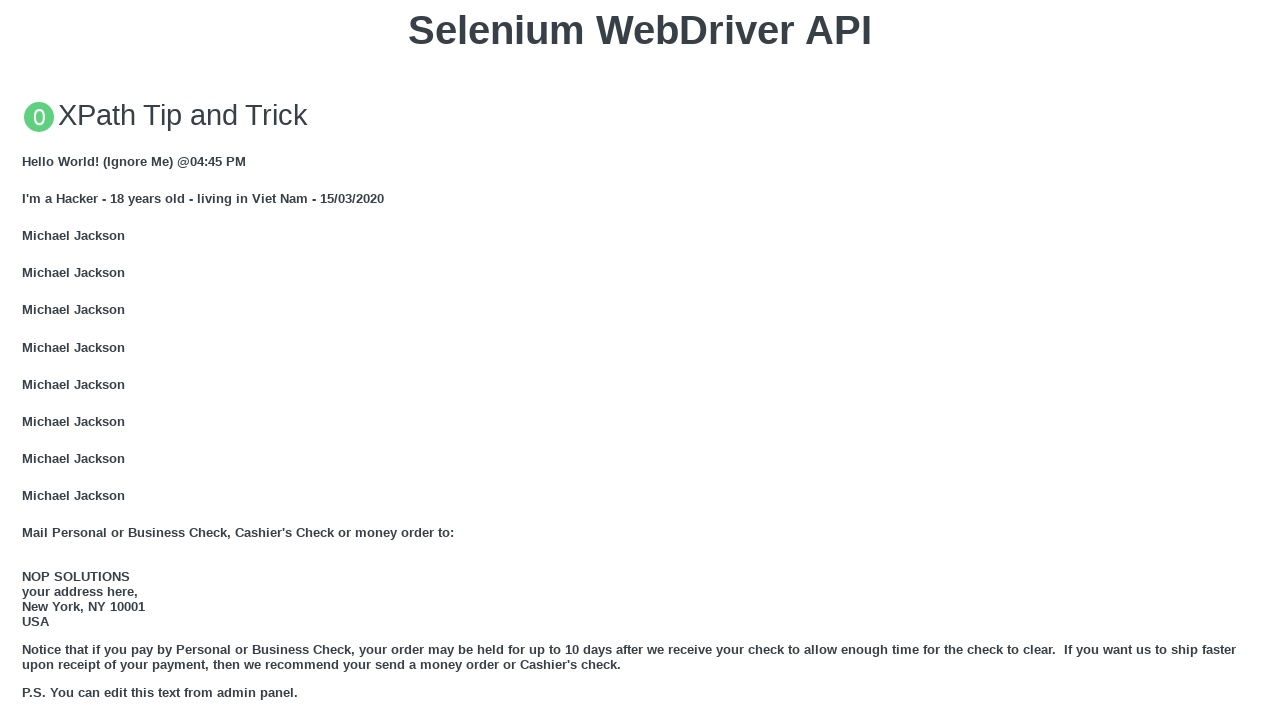

Email input field is visible
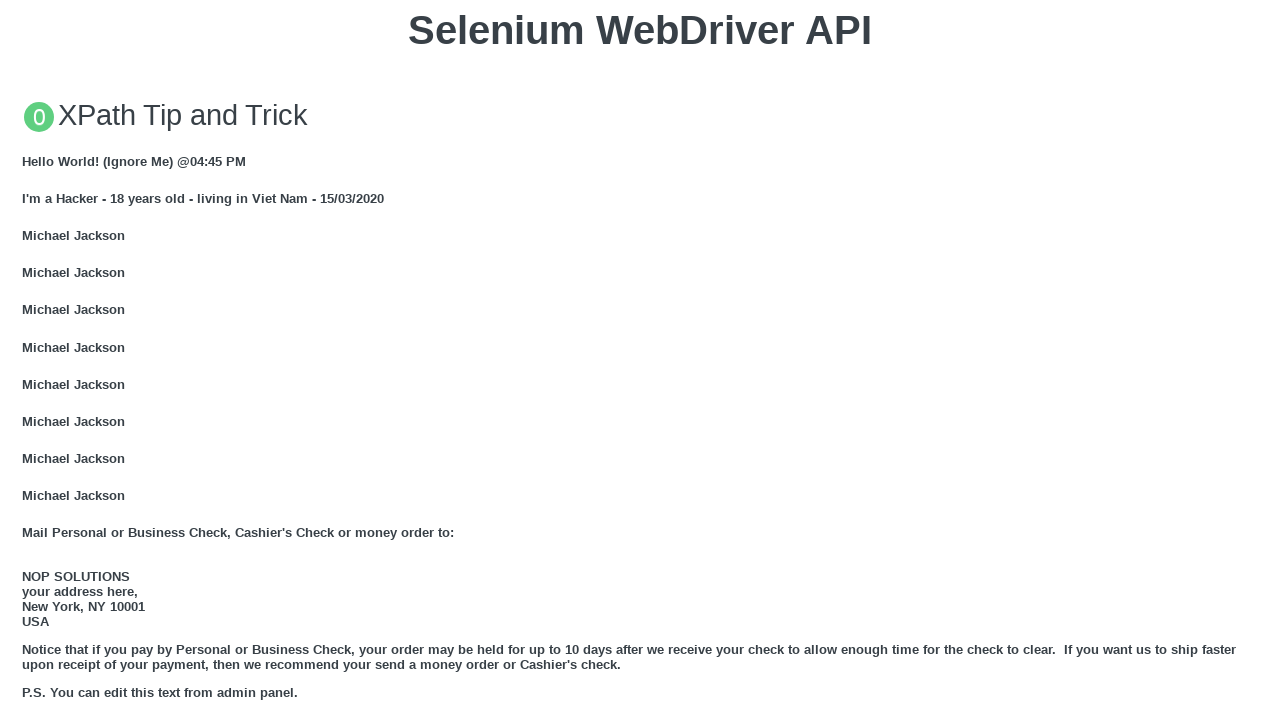

Filled email field with 'Automation Testing' on #mail
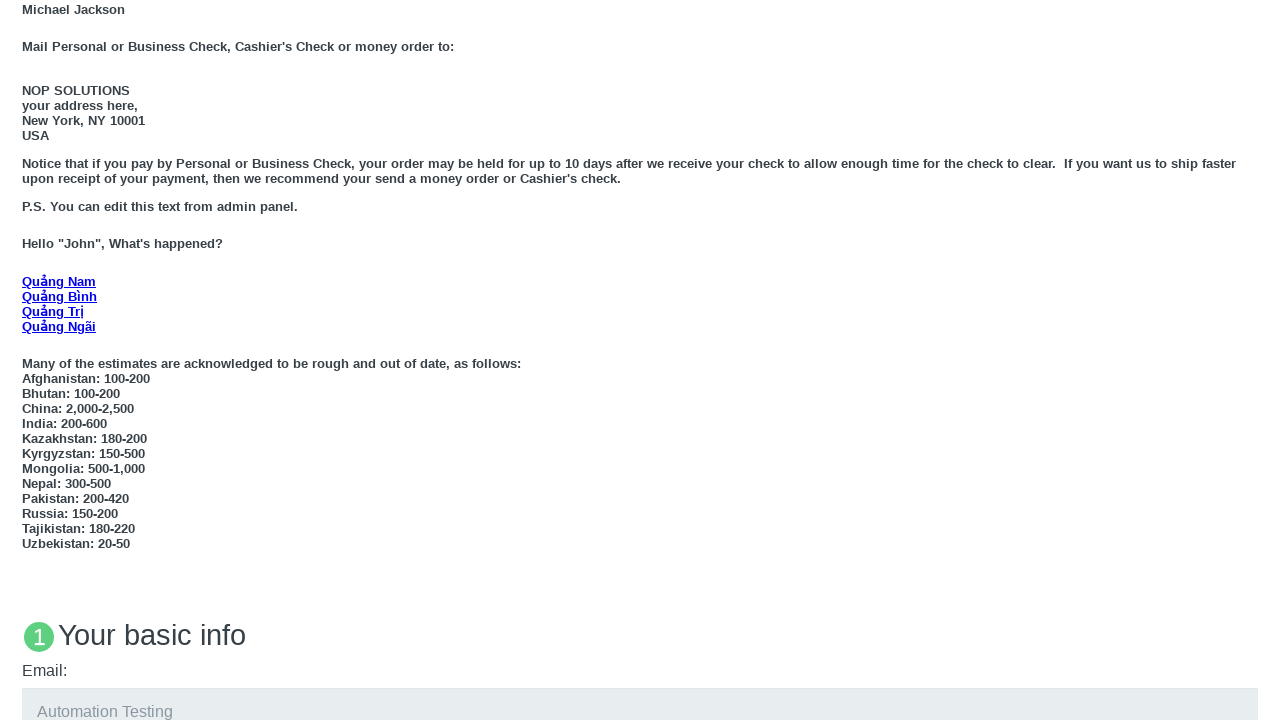

Education textarea field is visible
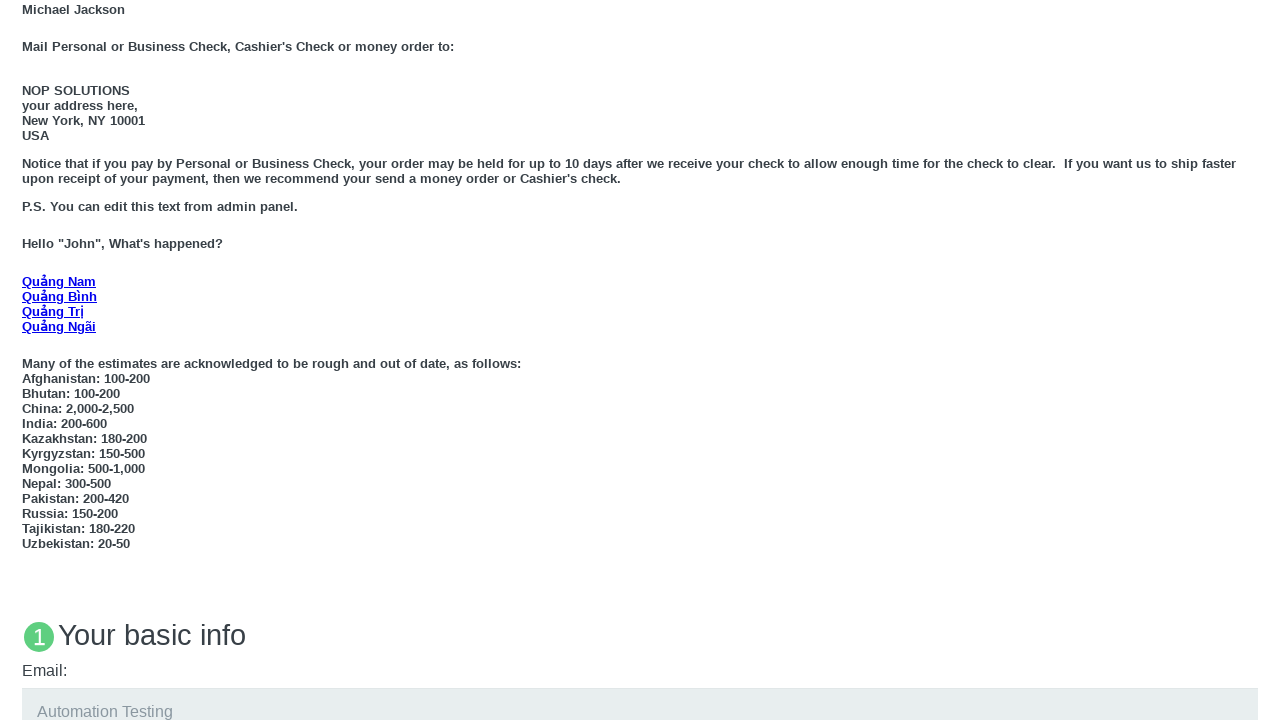

Filled education textarea with 'Automation Testing' on #edu
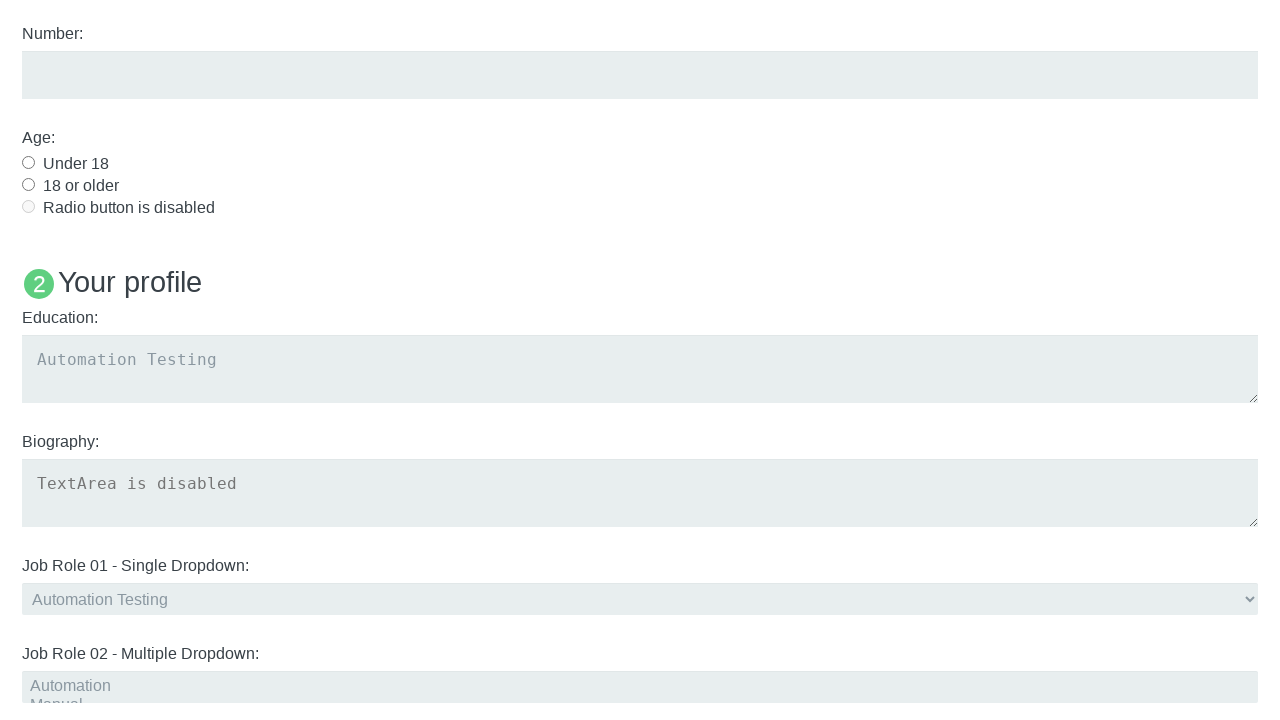

Age 'Under 18' radio button is visible
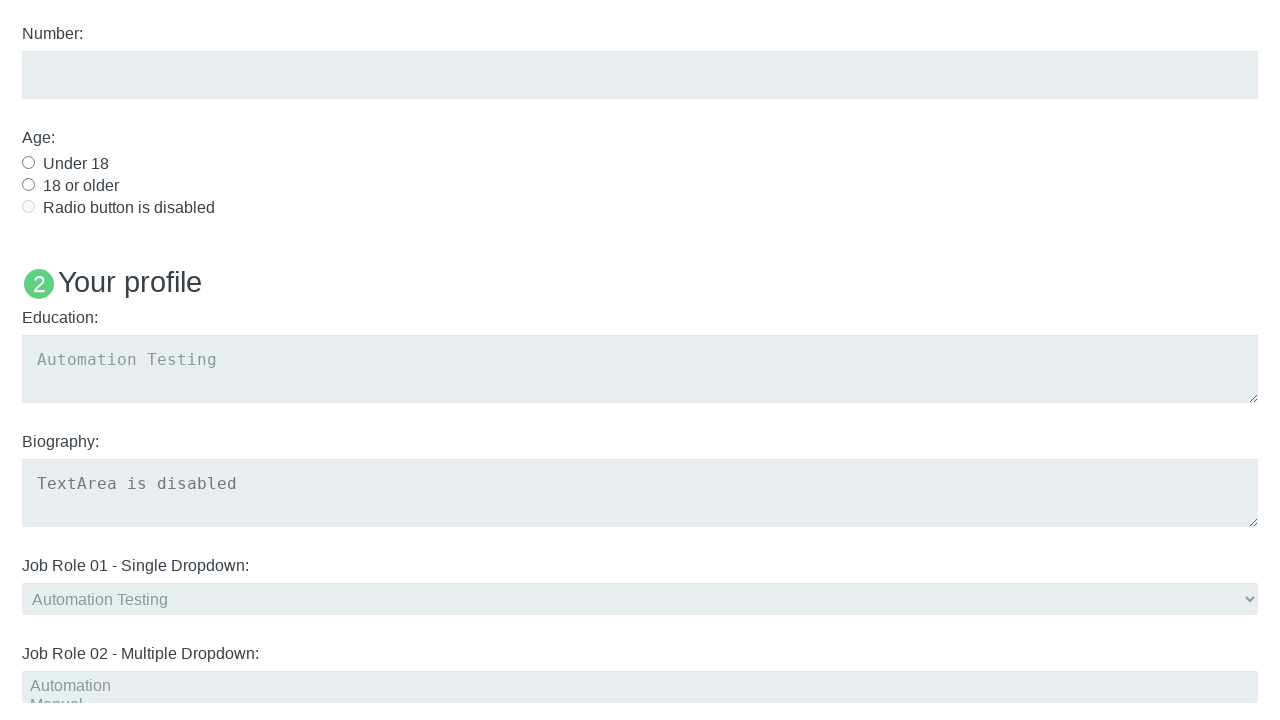

Clicked 'Under 18' radio button for age selection at (28, 162) on #under_18
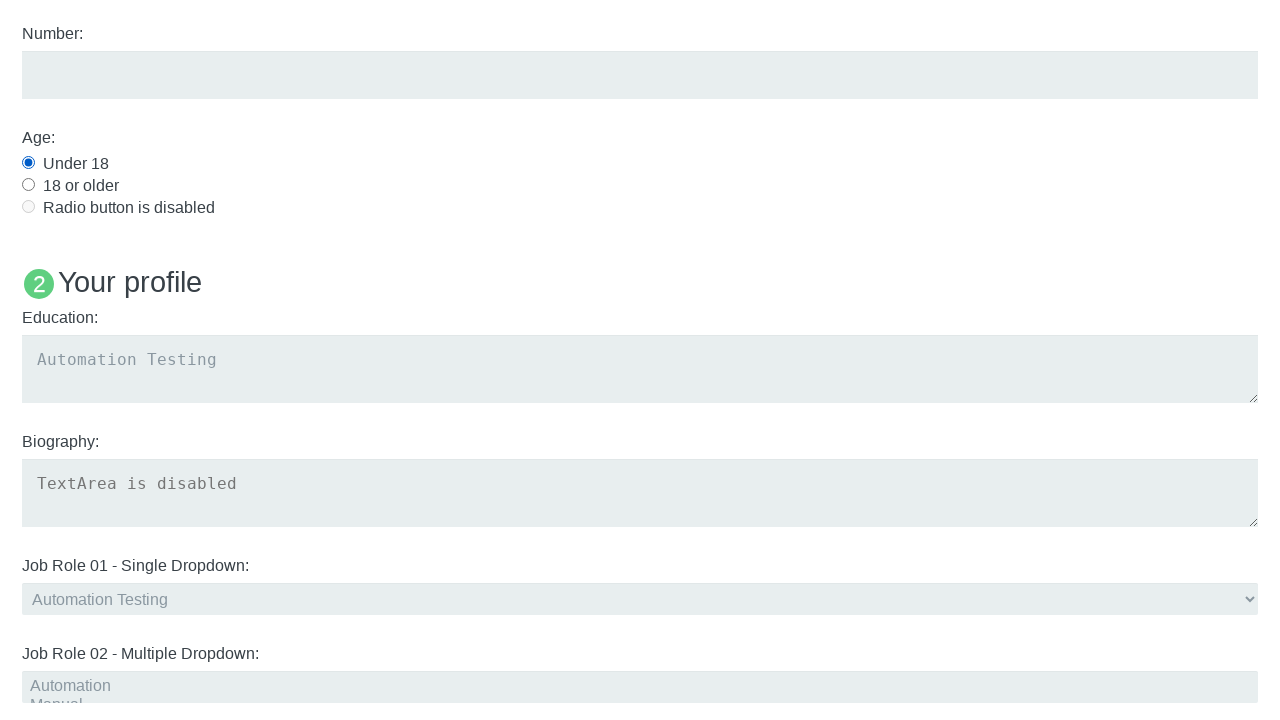

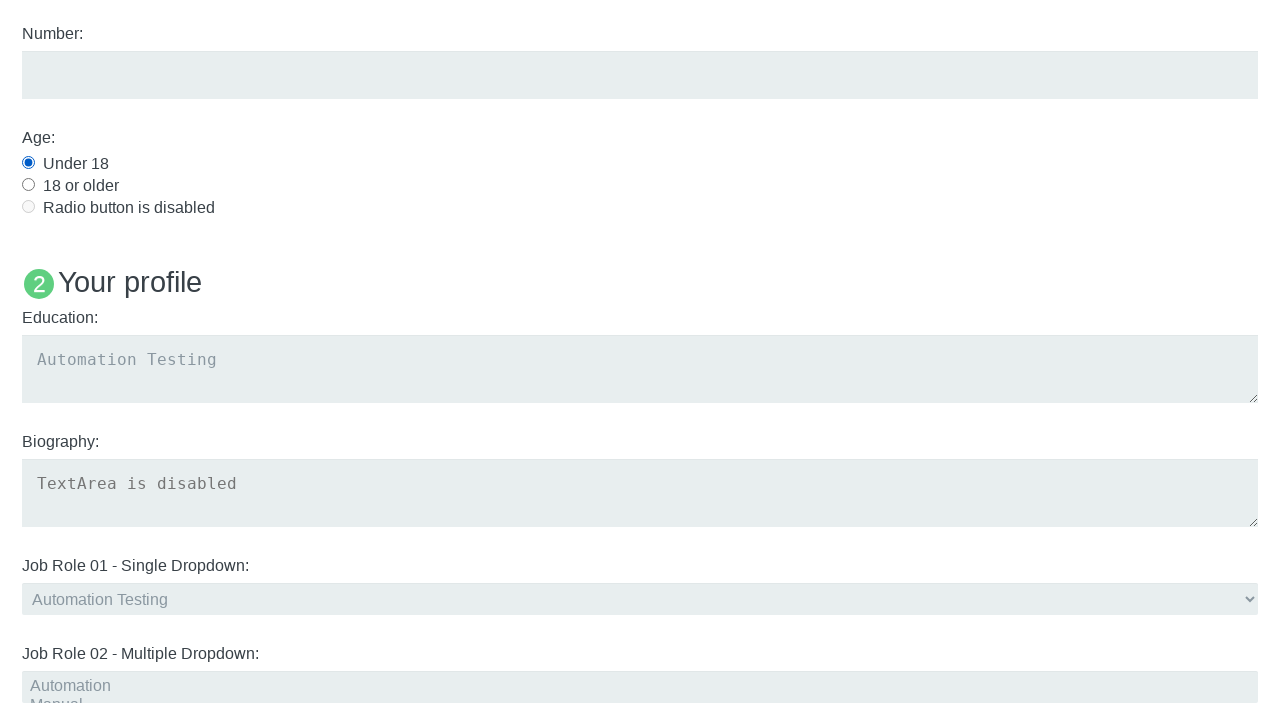